Tests multiple window handling by opening a new window, switching between parent and child windows, and verifying text in each window

Starting URL: http://the-internet.herokuapp.com/

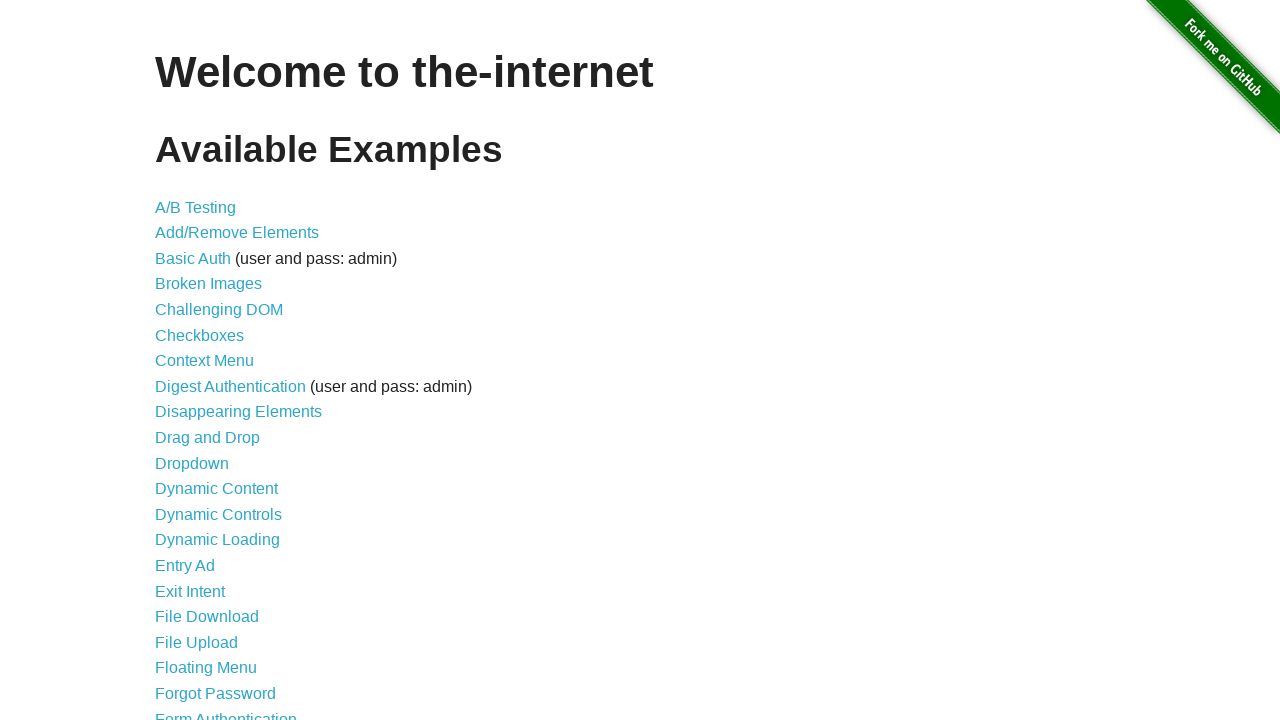

Clicked on Multiple Windows link at (218, 369) on text='Multiple Windows'
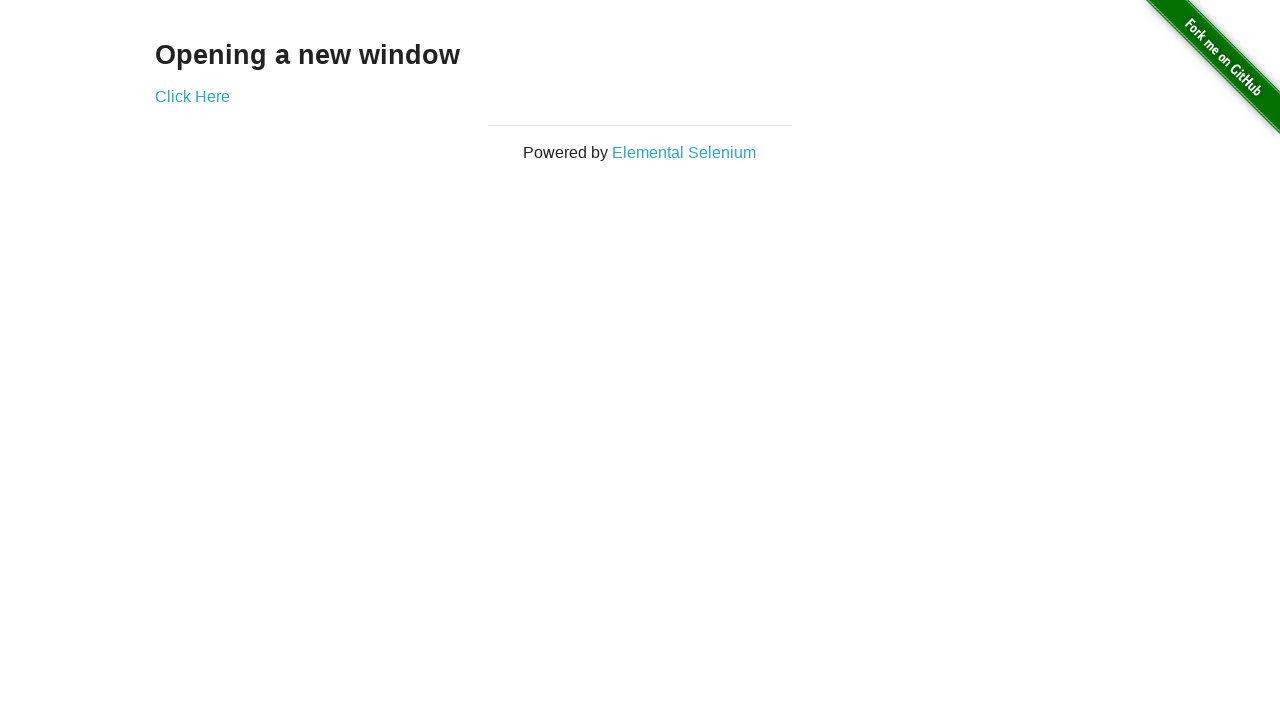

Clicked to open new window and captured popup at (192, 96) on text='Click Here'
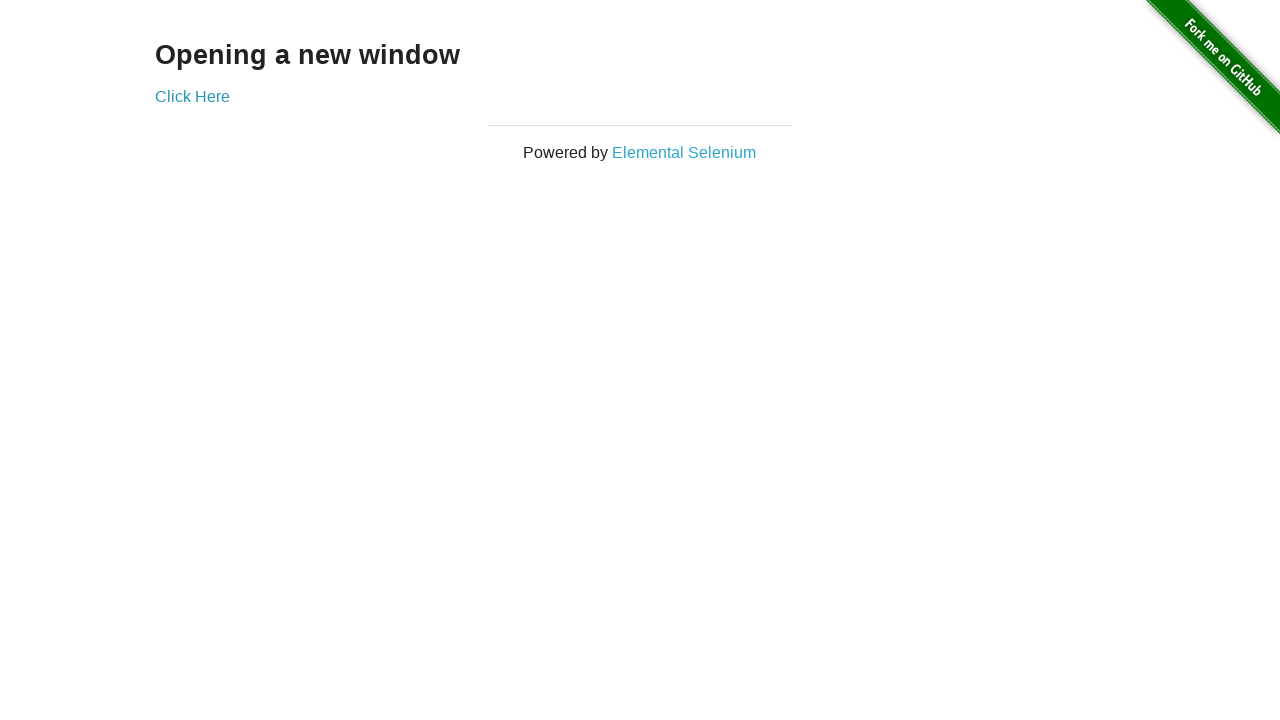

Assigned new window to new_page variable
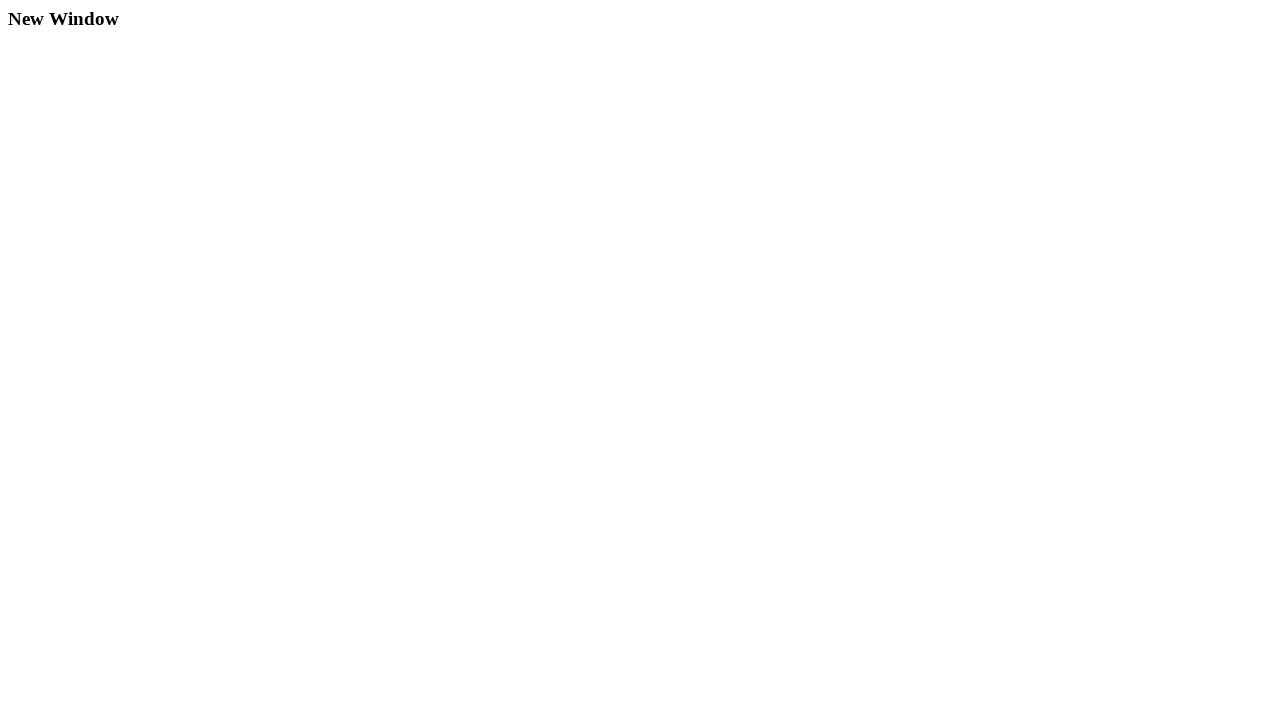

Verified 'New Window' heading in child window
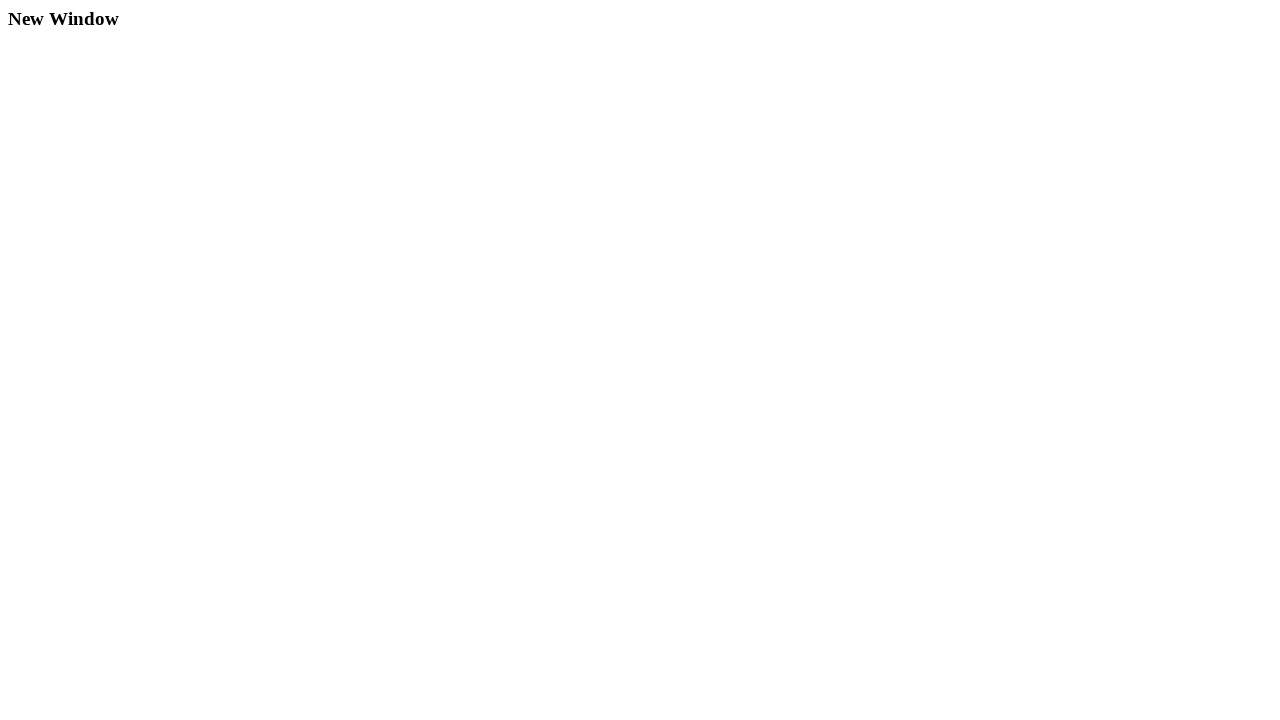

Verified 'Opening a new window' heading in parent window
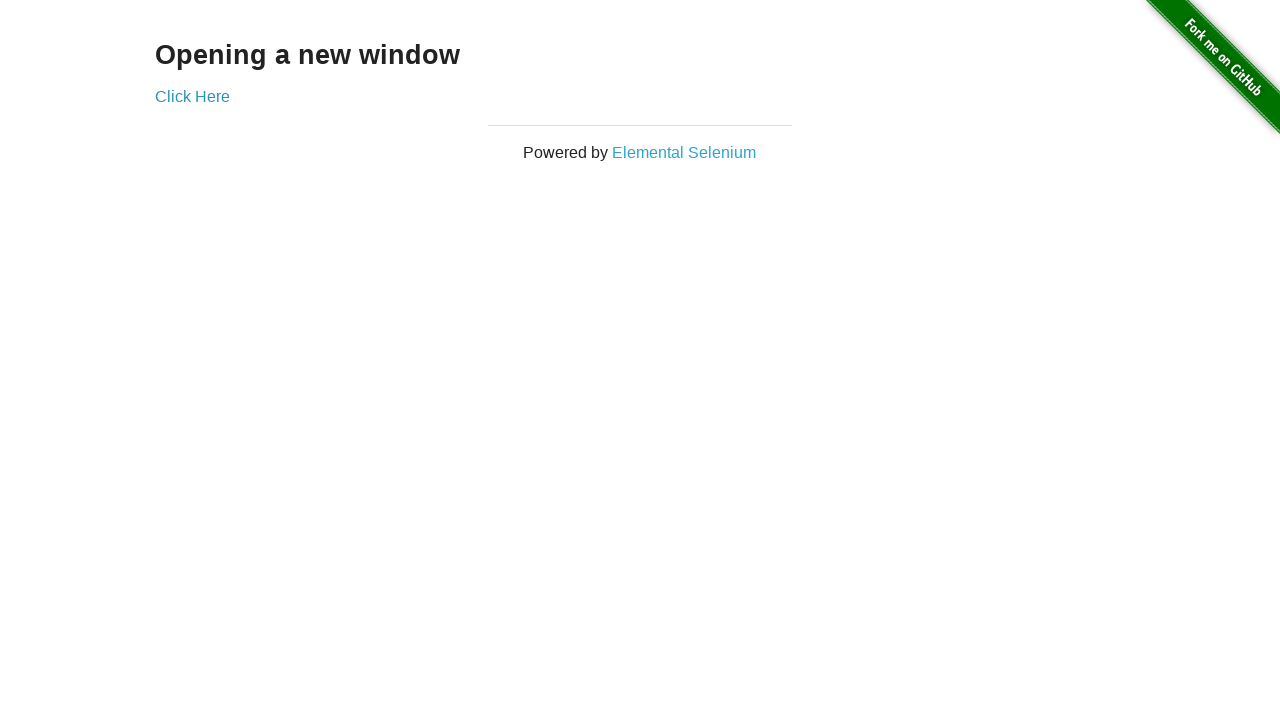

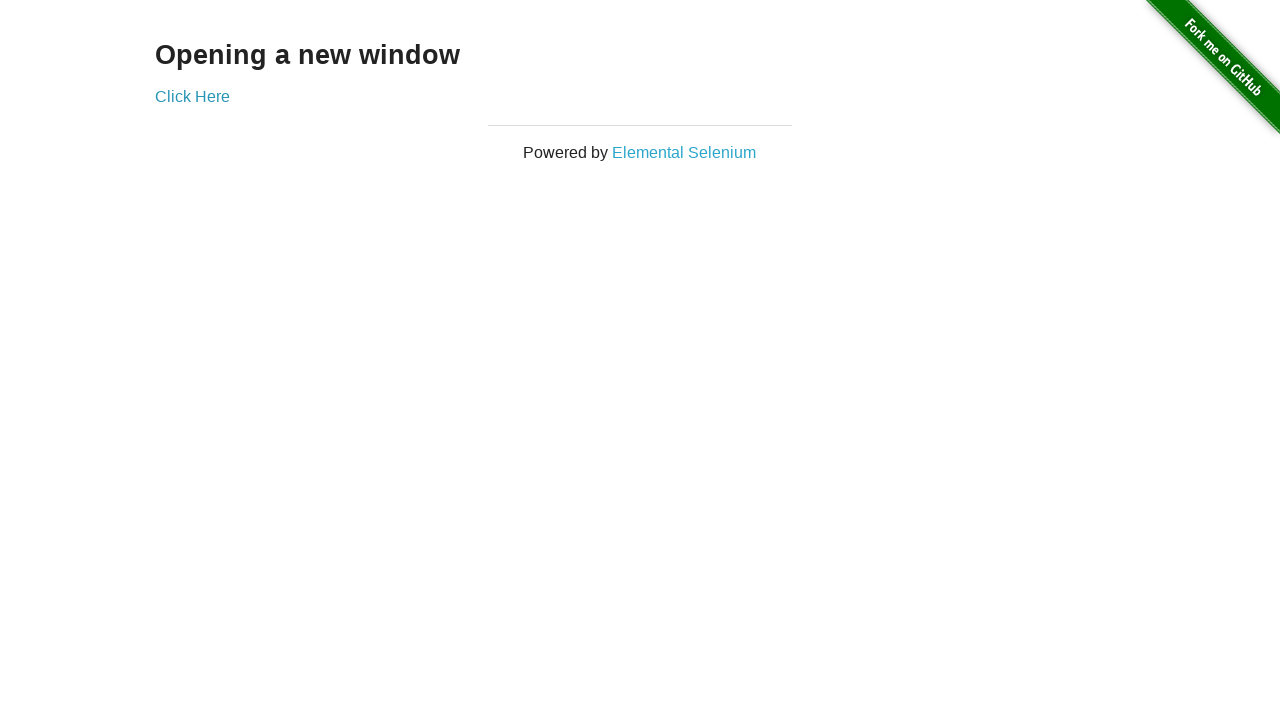